Tests keyboard functions on a text box form by filling in user details, then using keyboard shortcuts (Ctrl+A, Ctrl+C, Tab, Ctrl+V) to copy the current address and paste it into the permanent address field.

Starting URL: https://demoqa.com/text-box

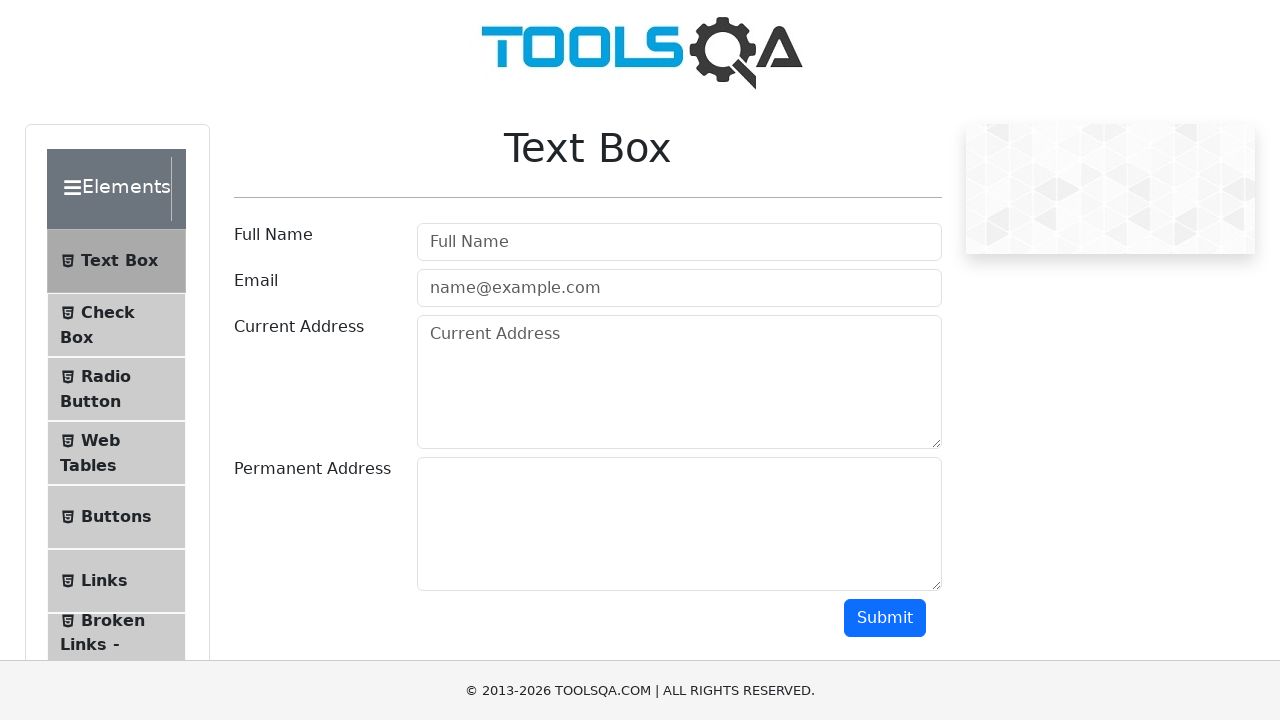

Filled Full Name field with 'Mr.James ken' on #userName
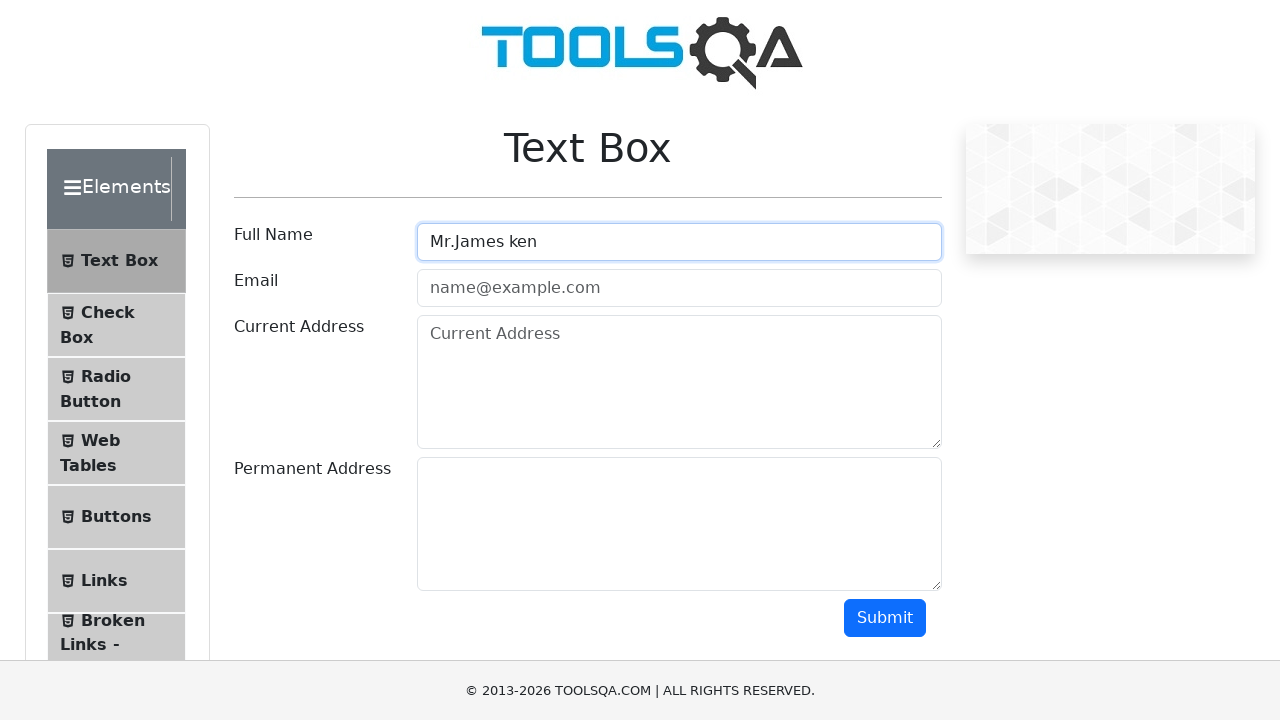

Filled Email field with 'Jame@hotmail.com' on #userEmail
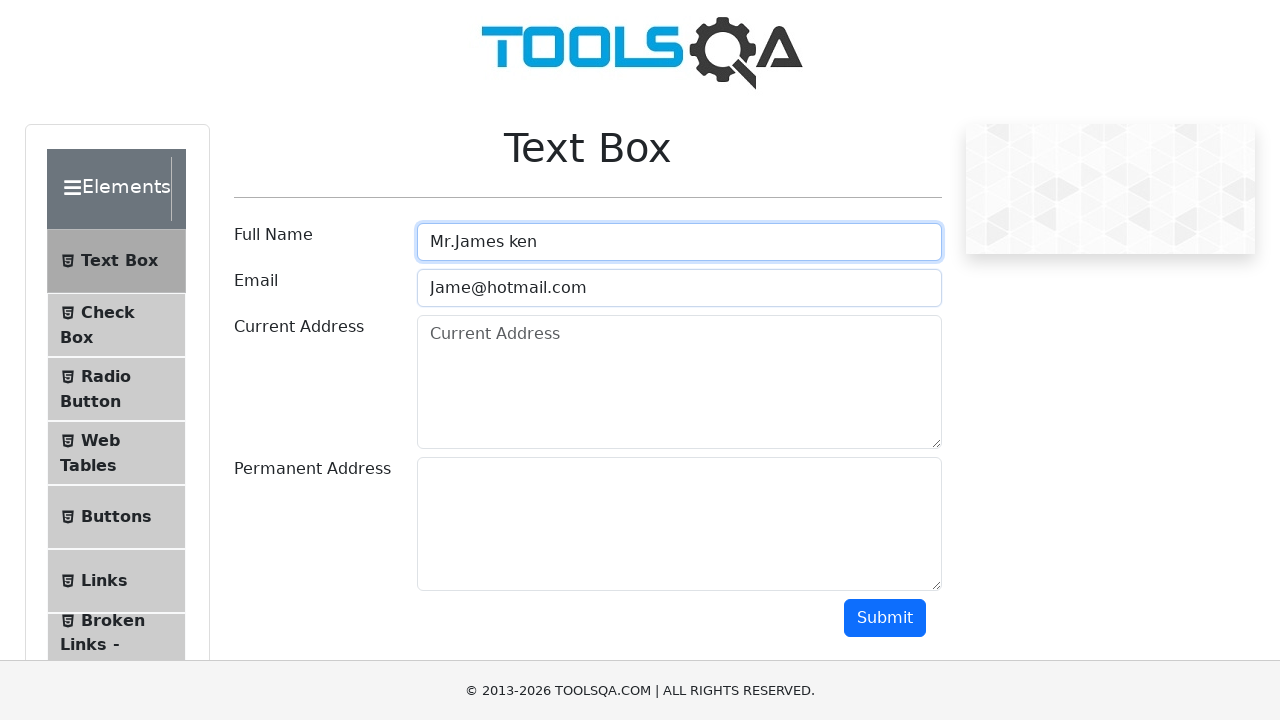

Filled Current Address field with '454 Baker street London' on #currentAddress
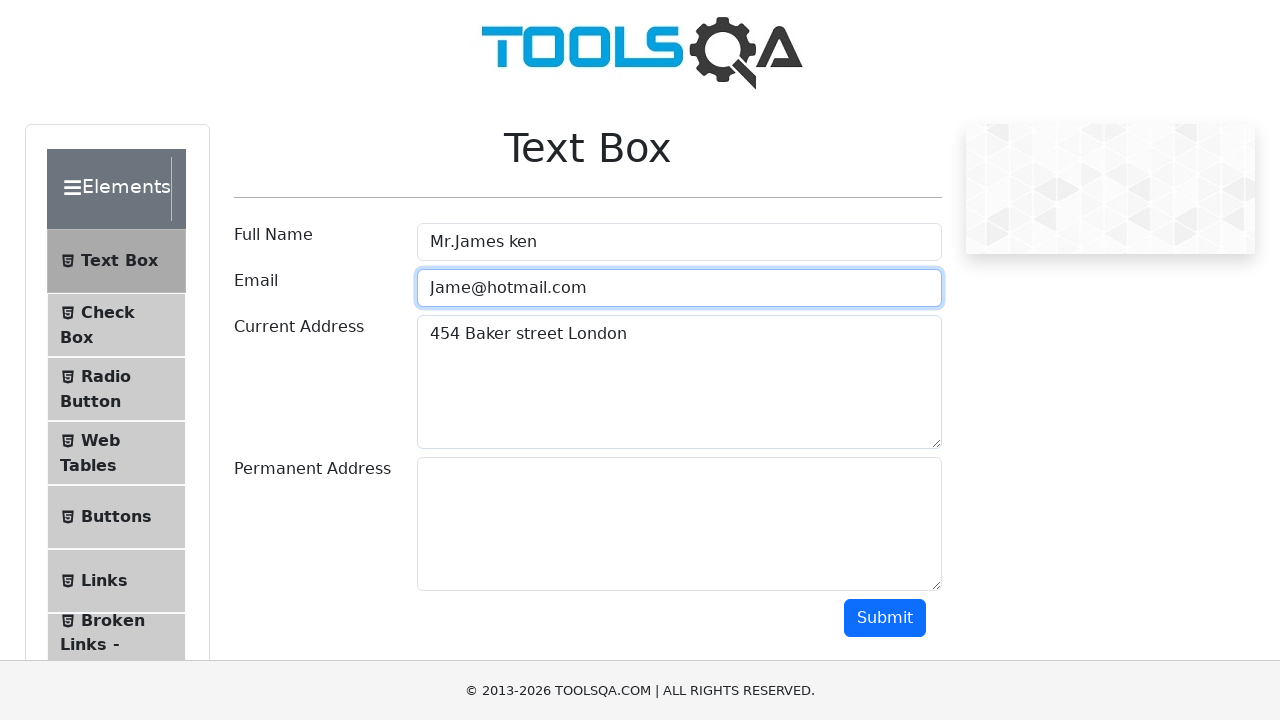

Clicked on Current Address field to focus it at (679, 382) on #currentAddress
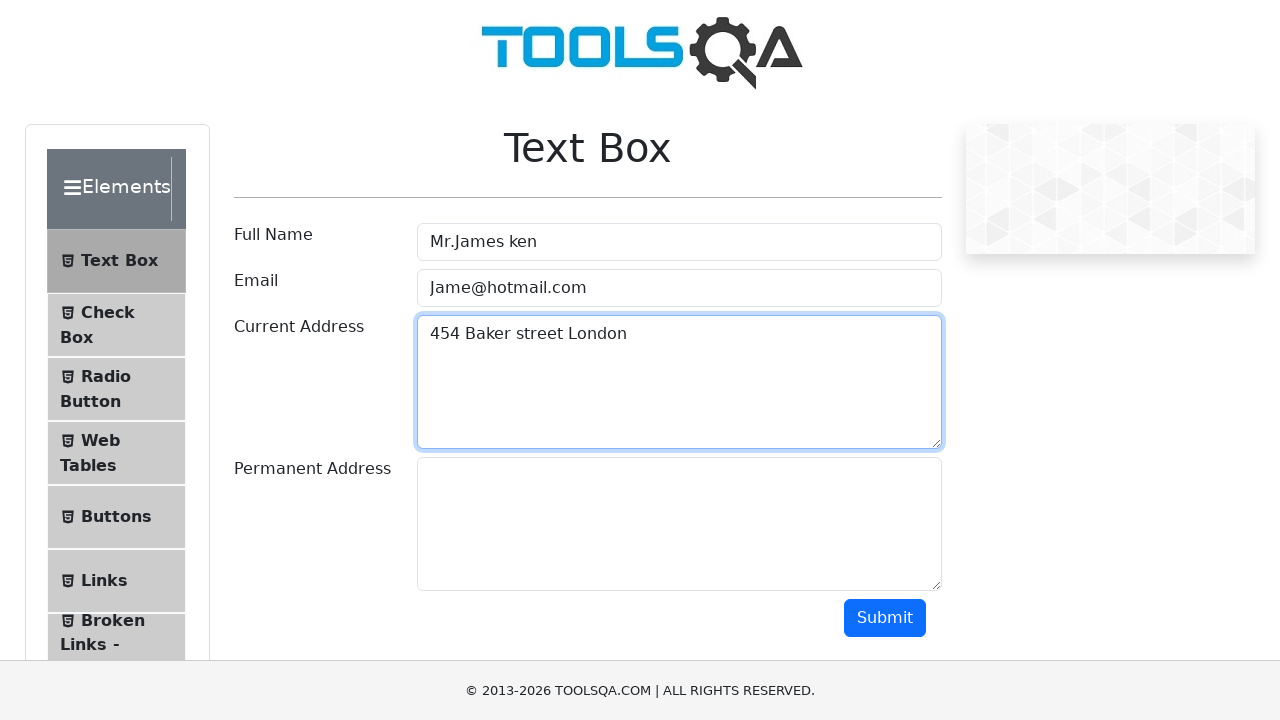

Pressed Ctrl+A to select all text in Current Address field
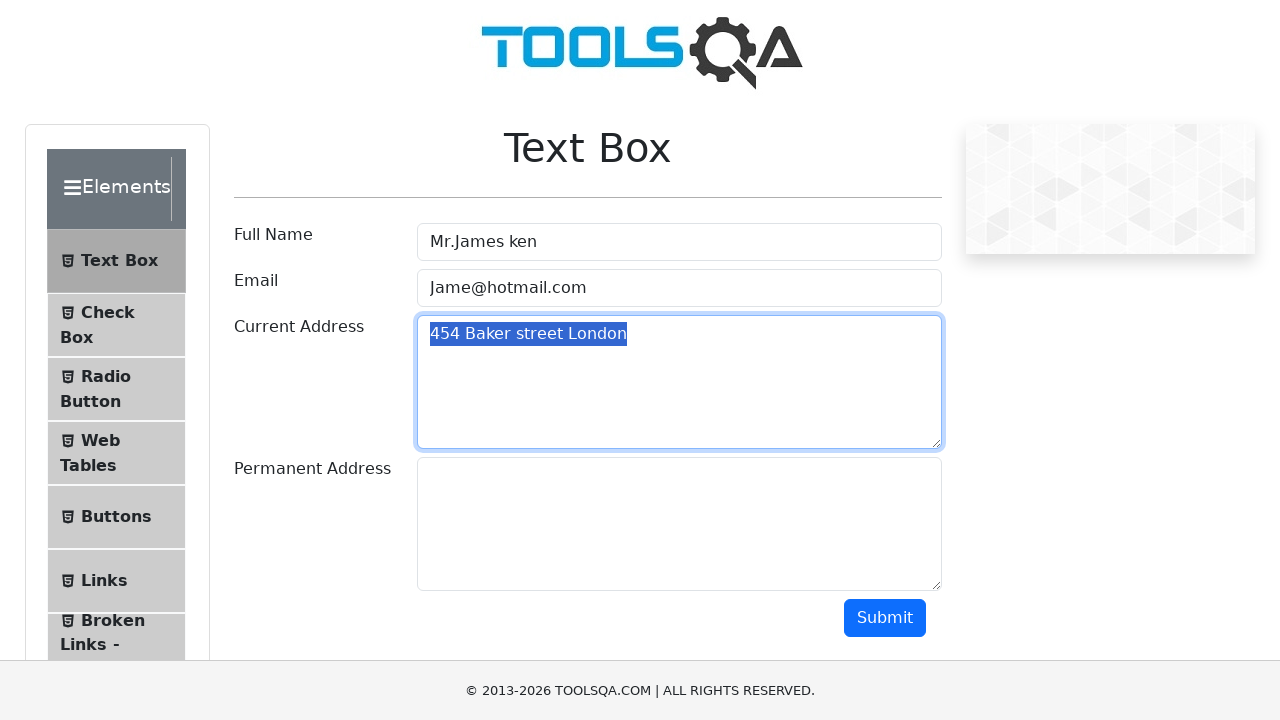

Pressed Ctrl+C to copy the selected address text
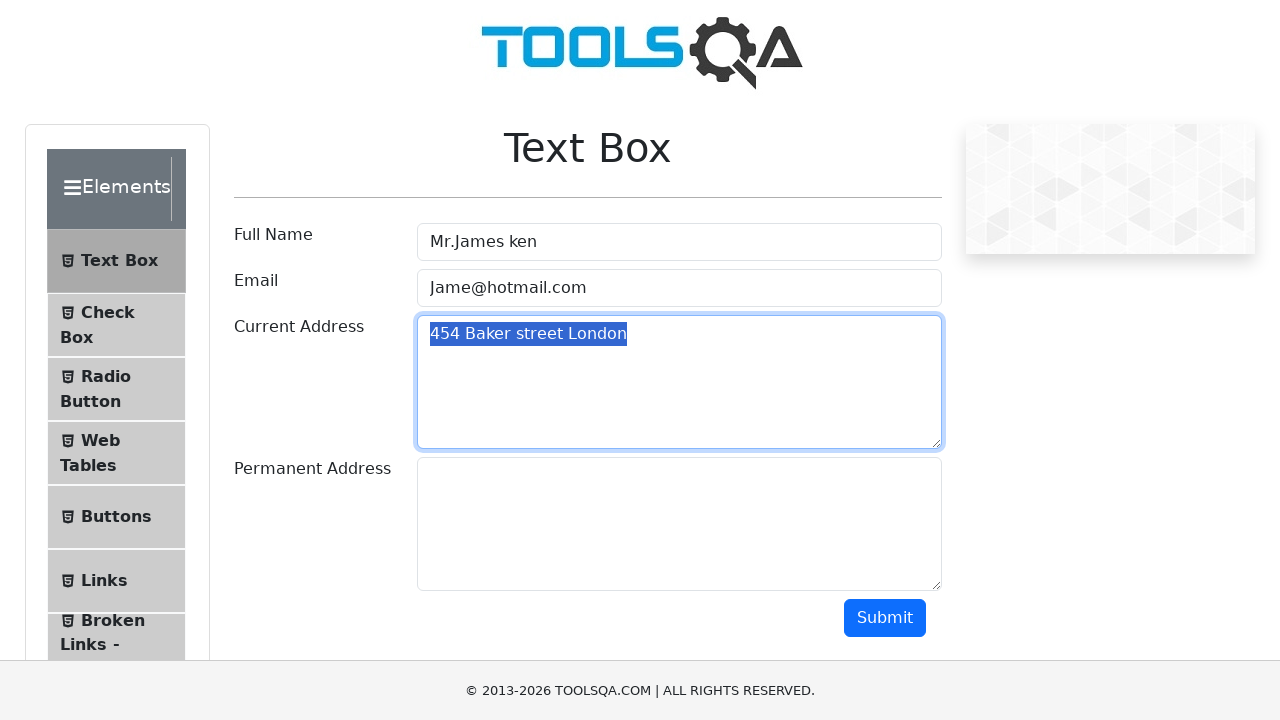

Pressed Tab to move focus to Permanent Address field
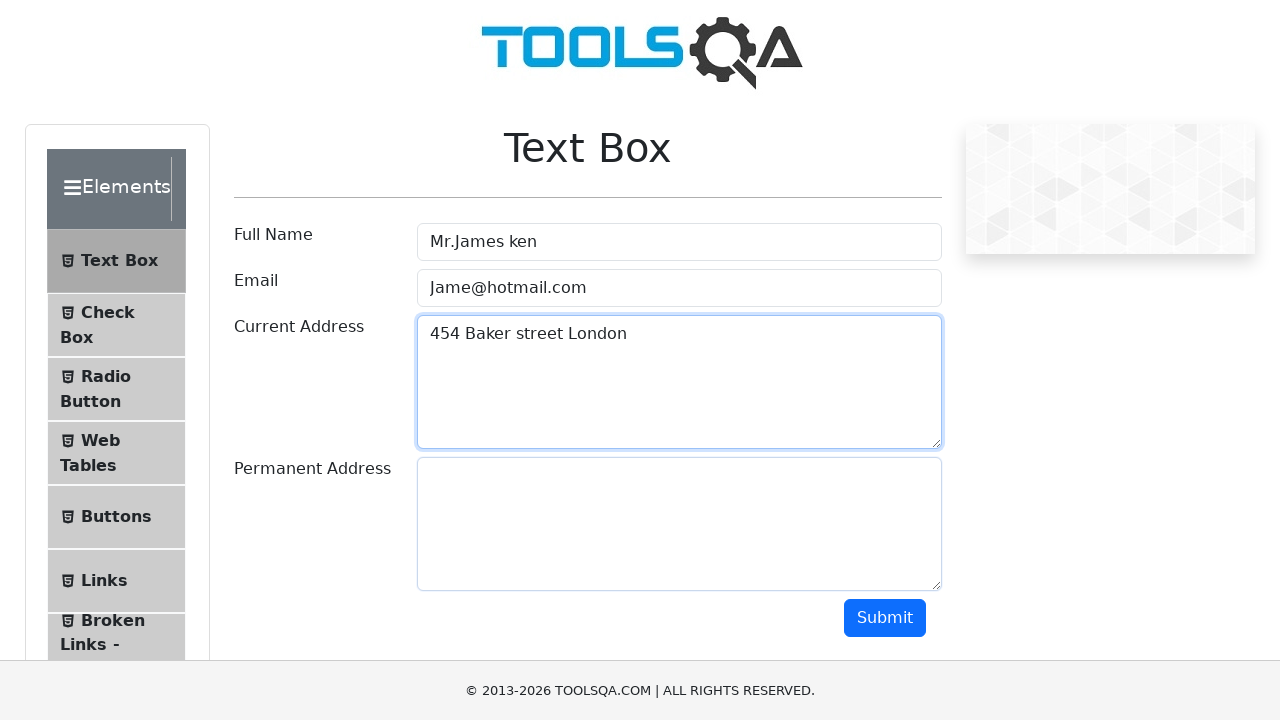

Pressed Ctrl+V to paste the copied address into Permanent Address field
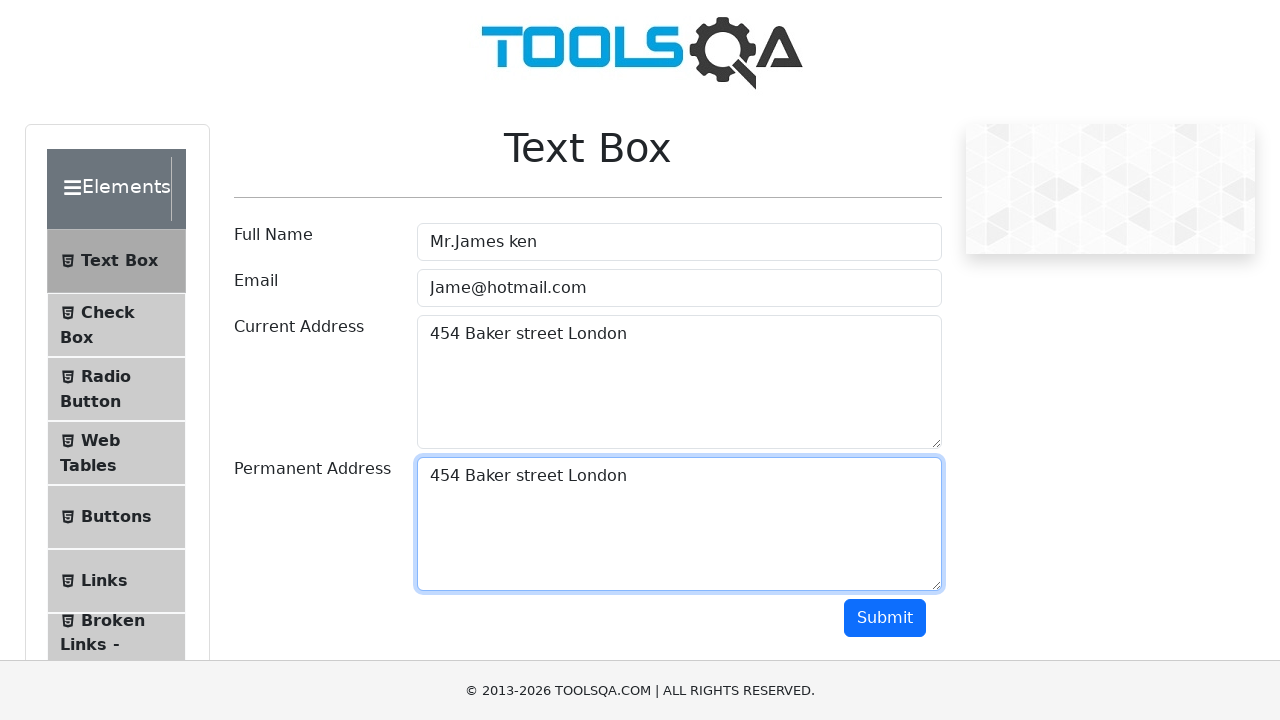

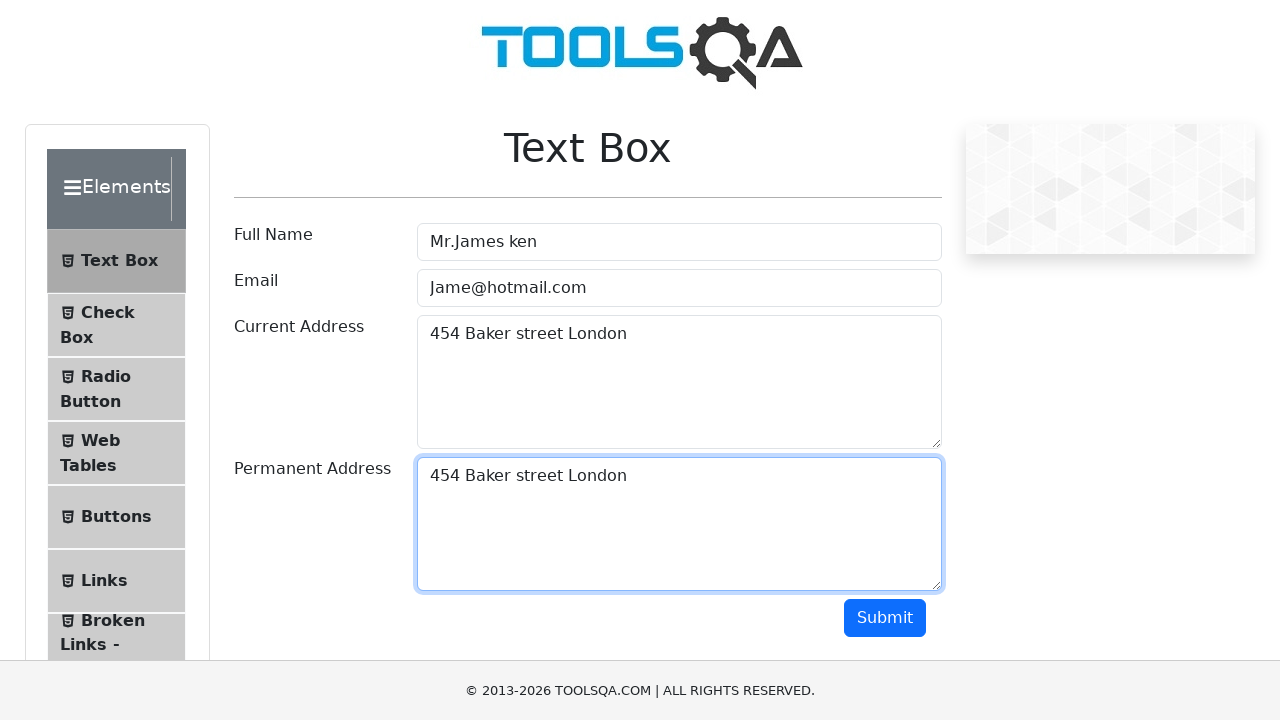